Tests hover functionality by moving mouse over an image and verifying that user profile information appears

Starting URL: https://the-internet.herokuapp.com/hovers

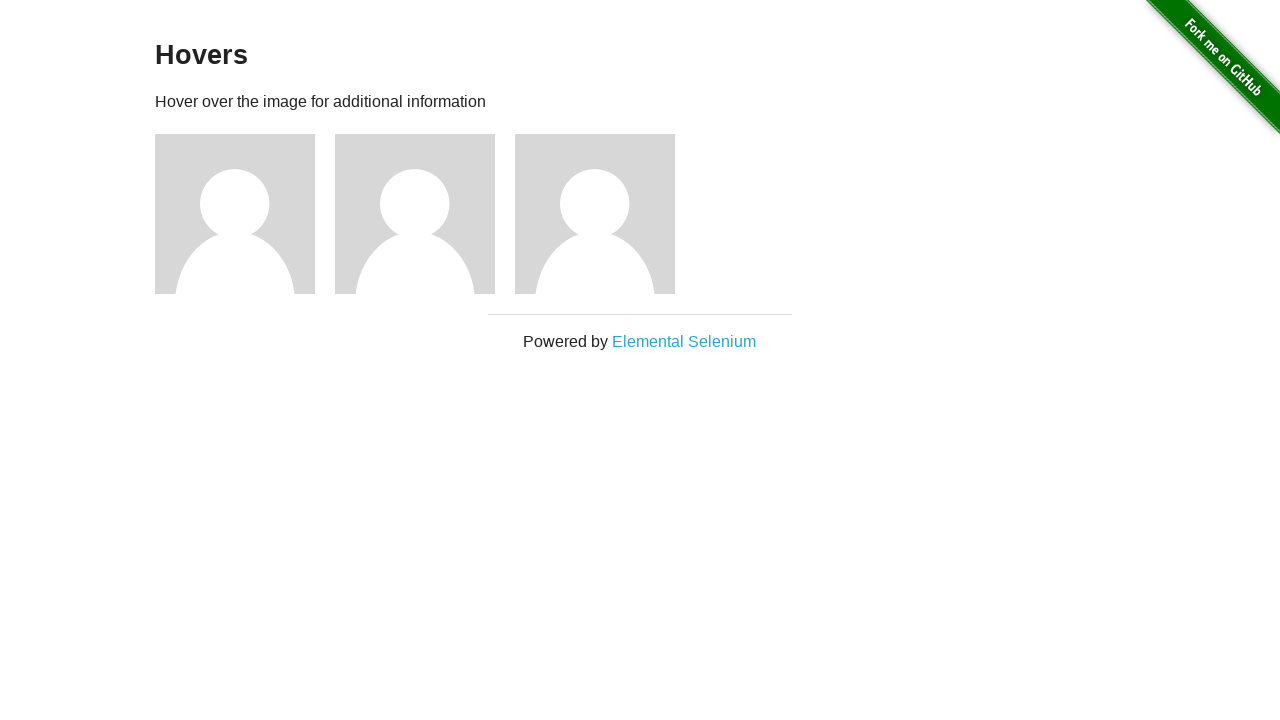

Hovered over the first image at (235, 214) on xpath=//div[@class='example']/div[1]/img
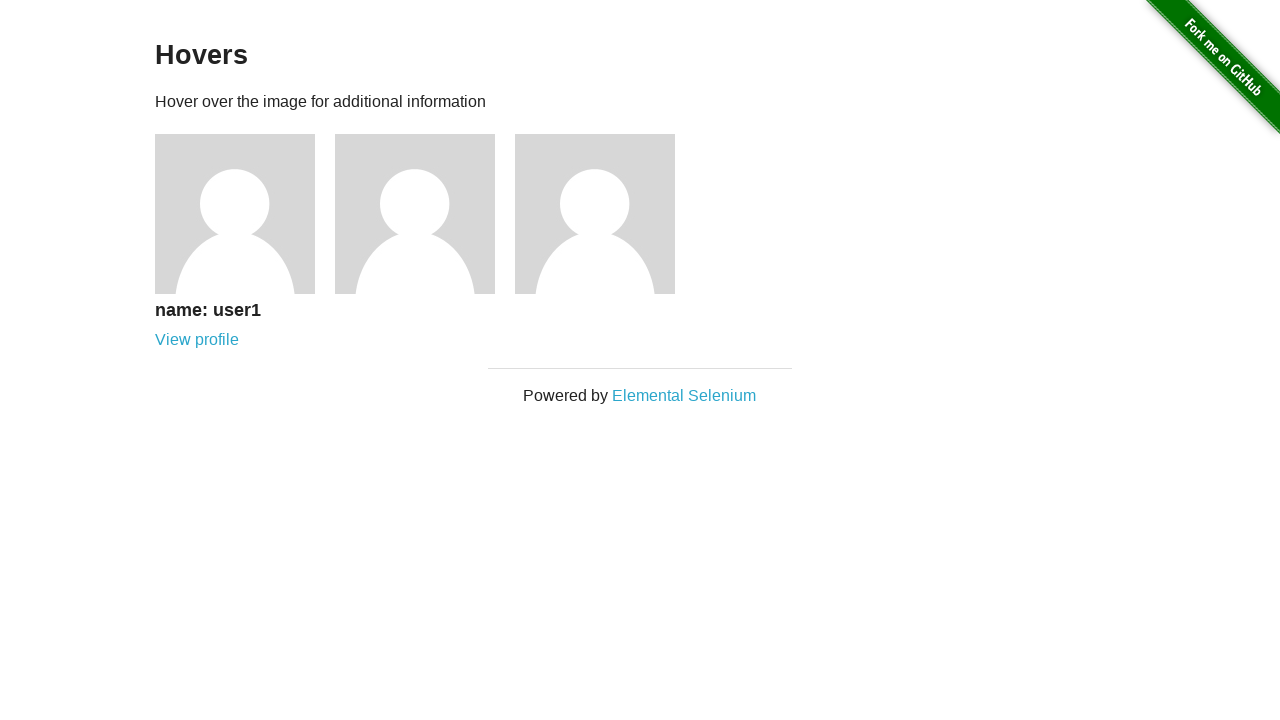

Retrieved profile text content from user info overlay
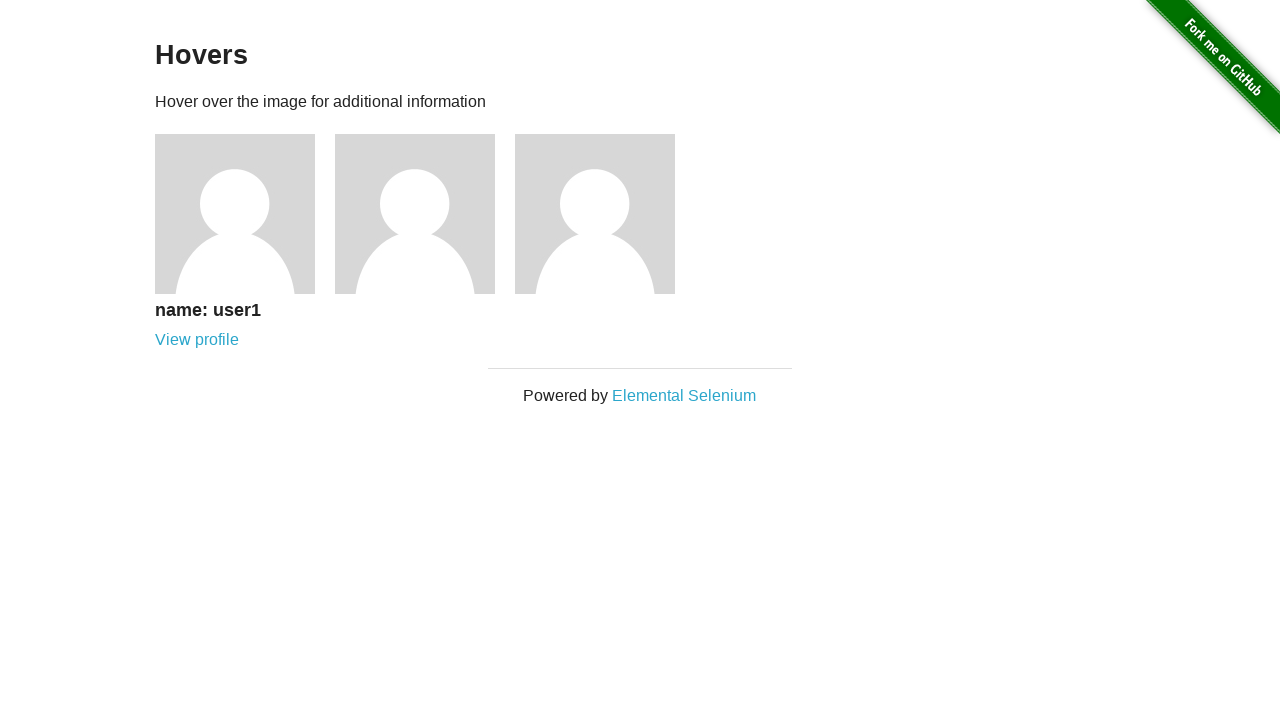

Verified profile name matches 'name: user1'
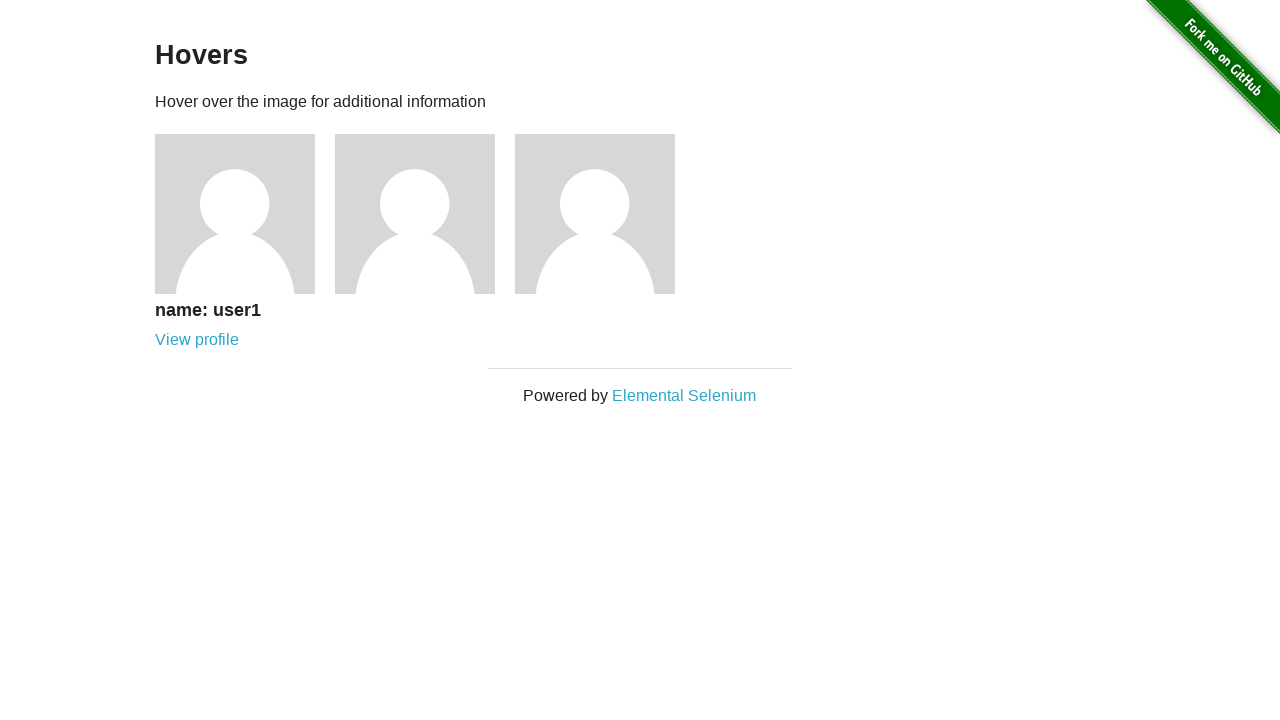

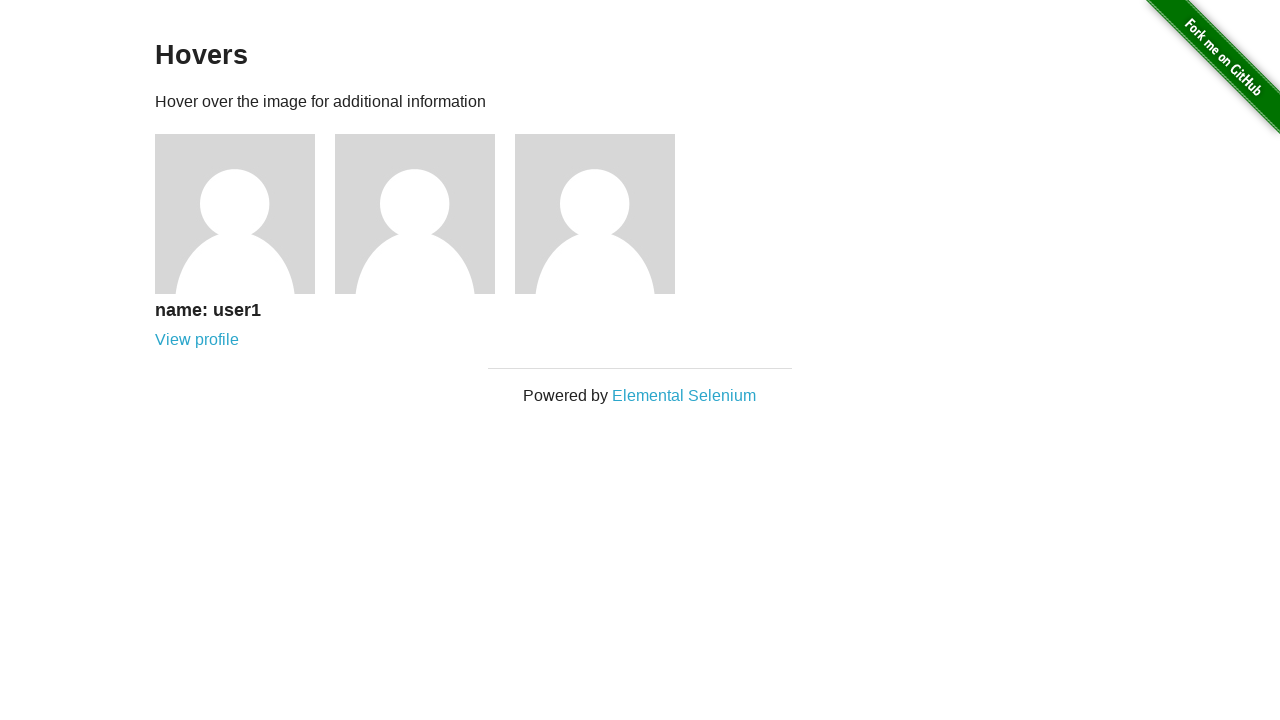